Tests navigation to the registration page by clicking the registration link and verifying the URL changes to the registration page.

Starting URL: https://qa.koel.app/

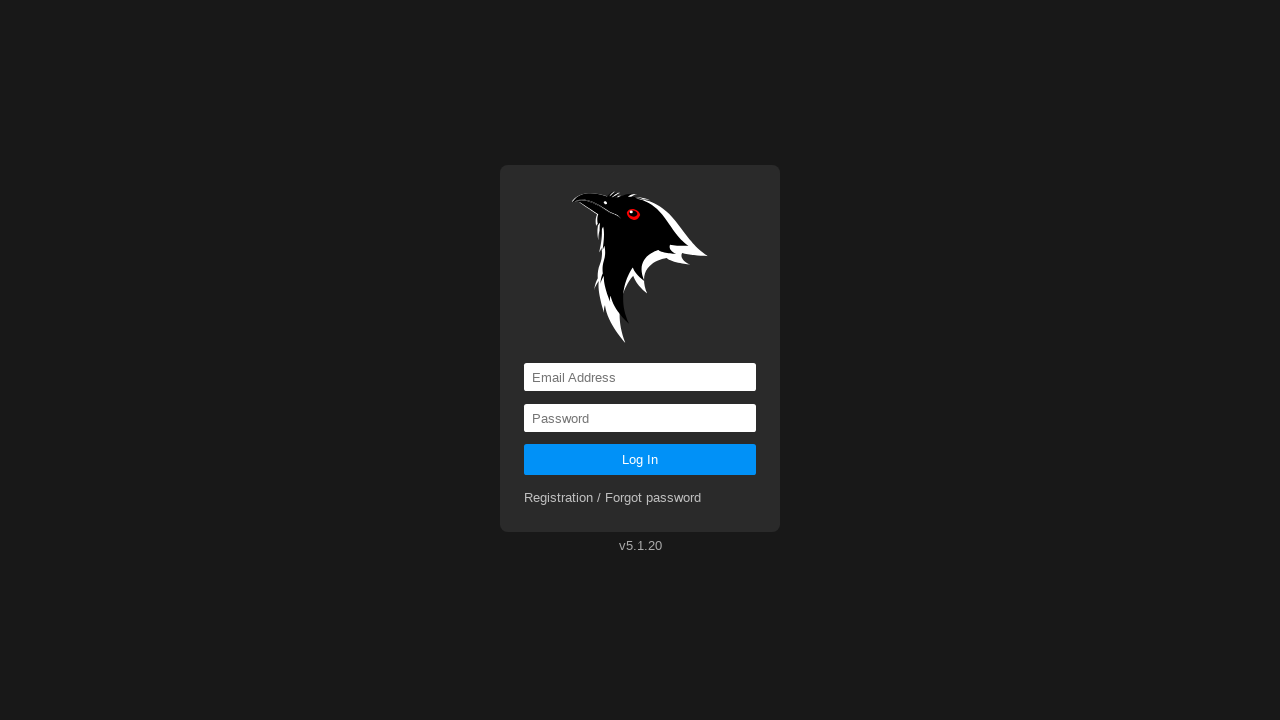

Clicked the registration link at (613, 498) on a[href='registration']
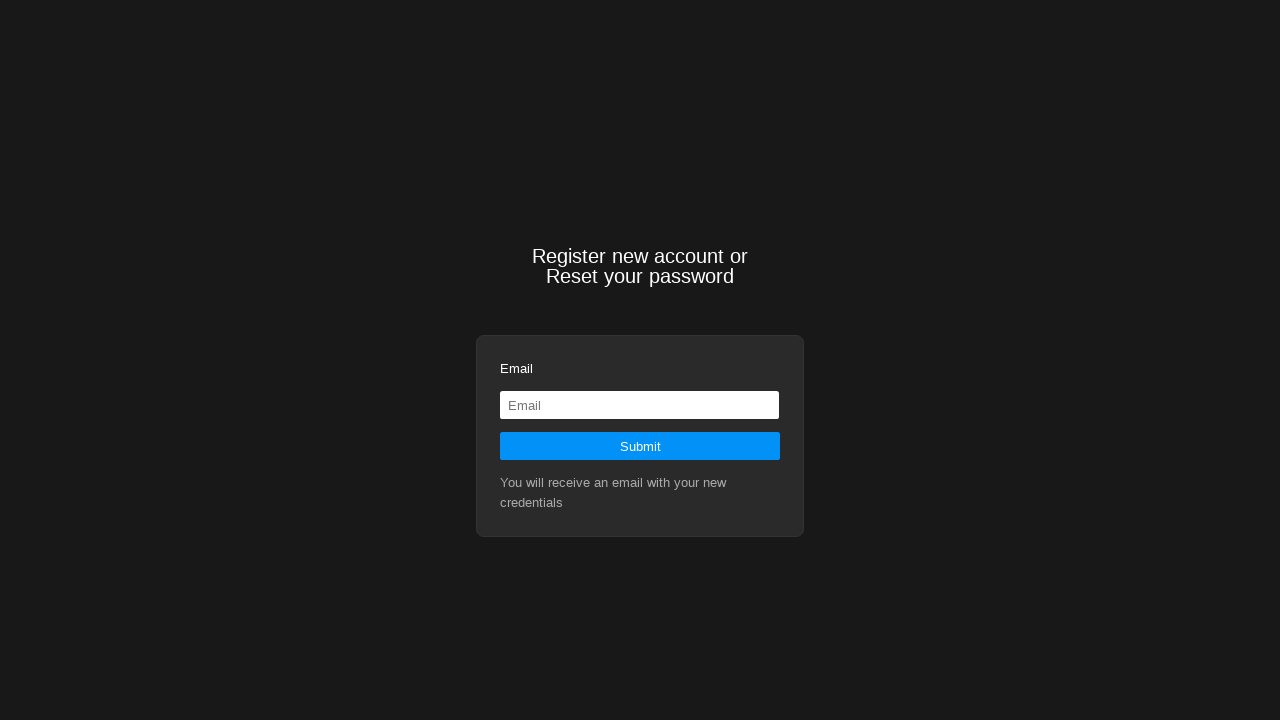

Navigation to registration page completed - URL changed to https://qa.koel.app/registration
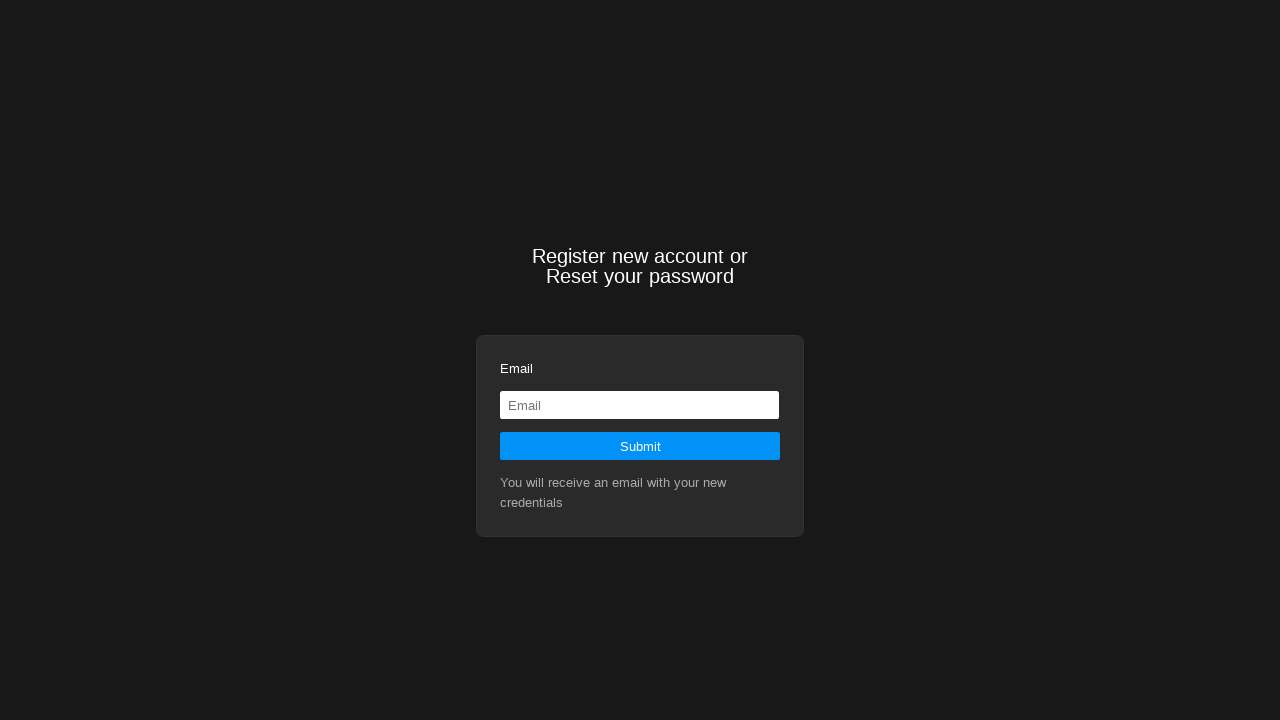

Registration page heading 'Register new account or' is visible
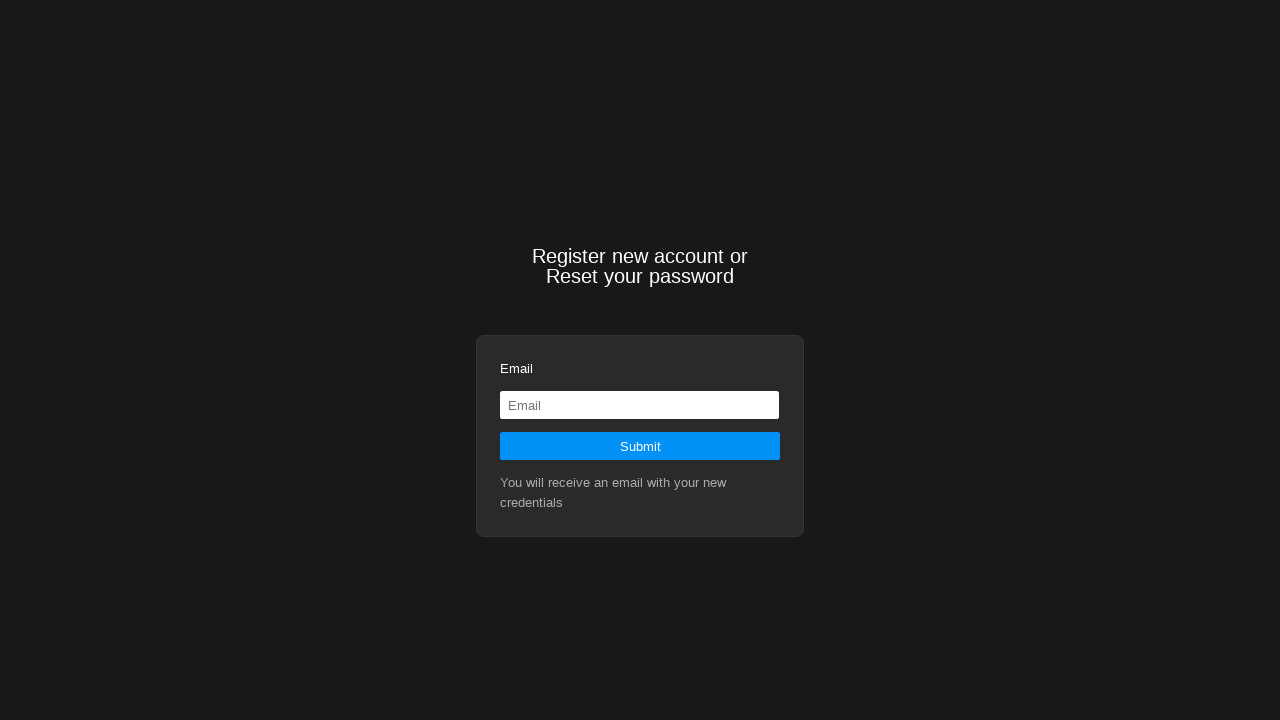

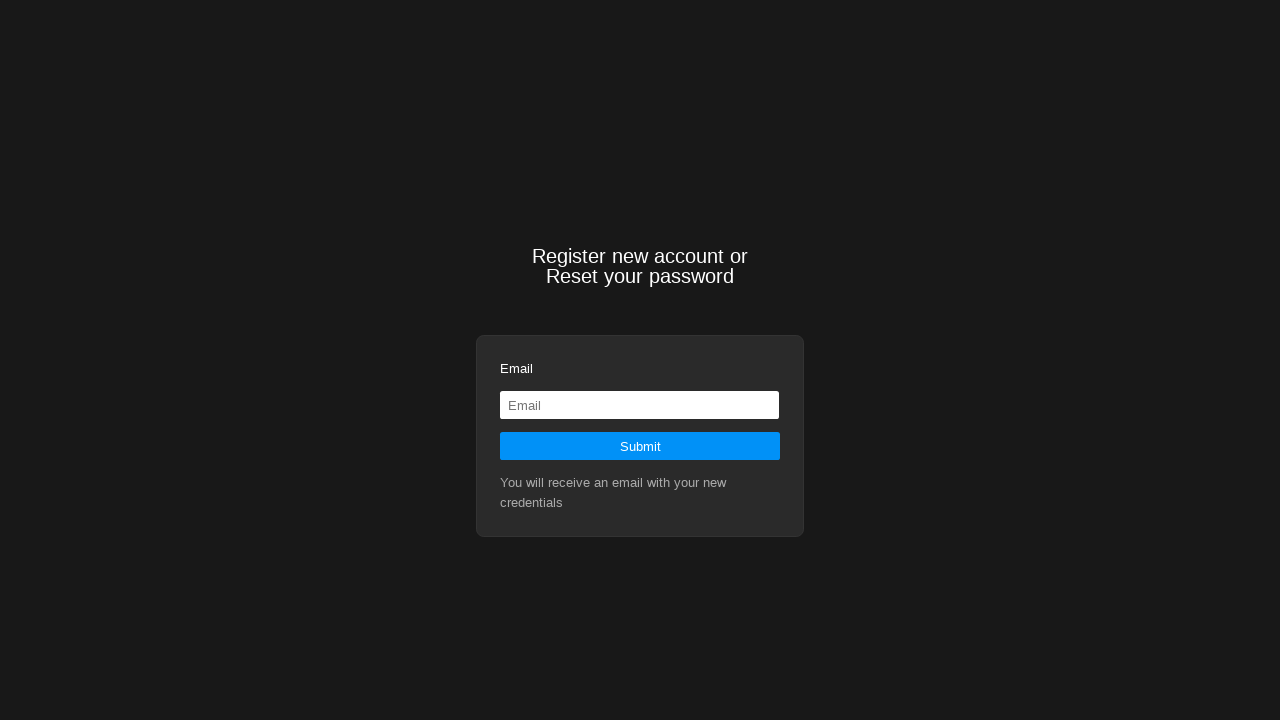